Tests opting out of A/B tests by adding an opt-out cookie after visiting the page, then refreshing and verifying the page shows "No A/B Test" heading.

Starting URL: http://the-internet.herokuapp.com/abtest

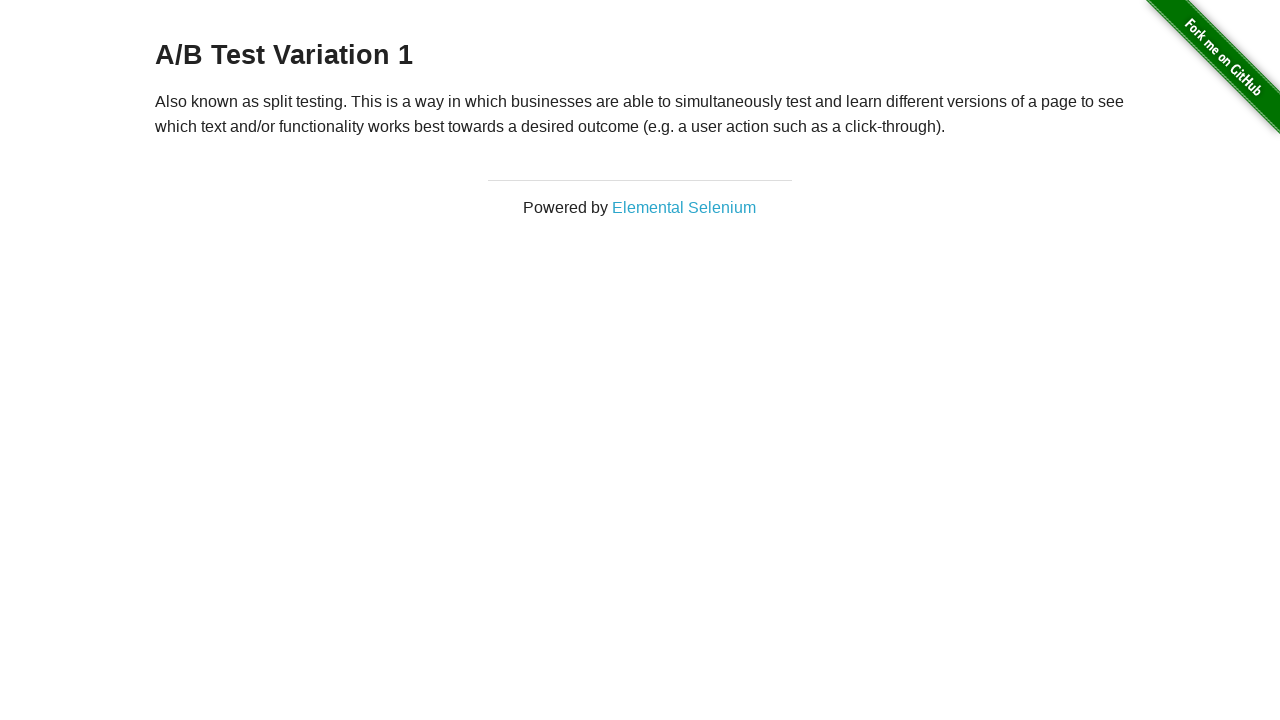

Waited for h3 heading to load
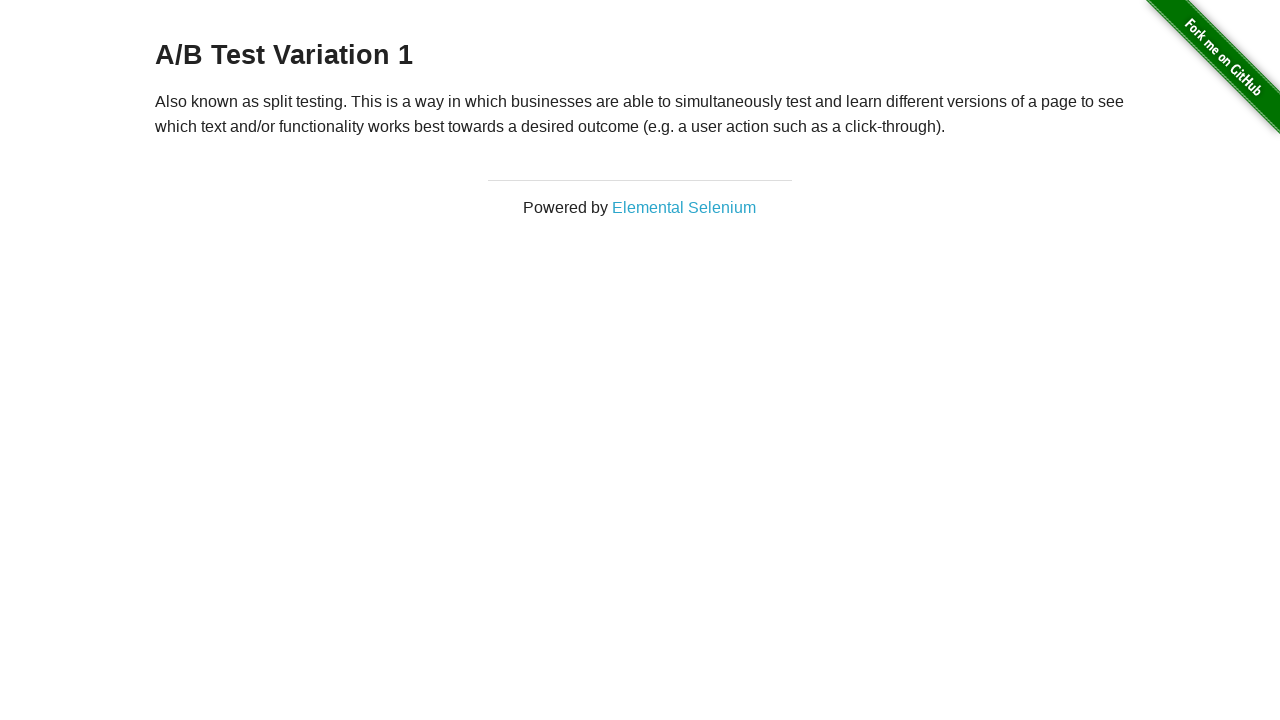

Retrieved initial heading text content
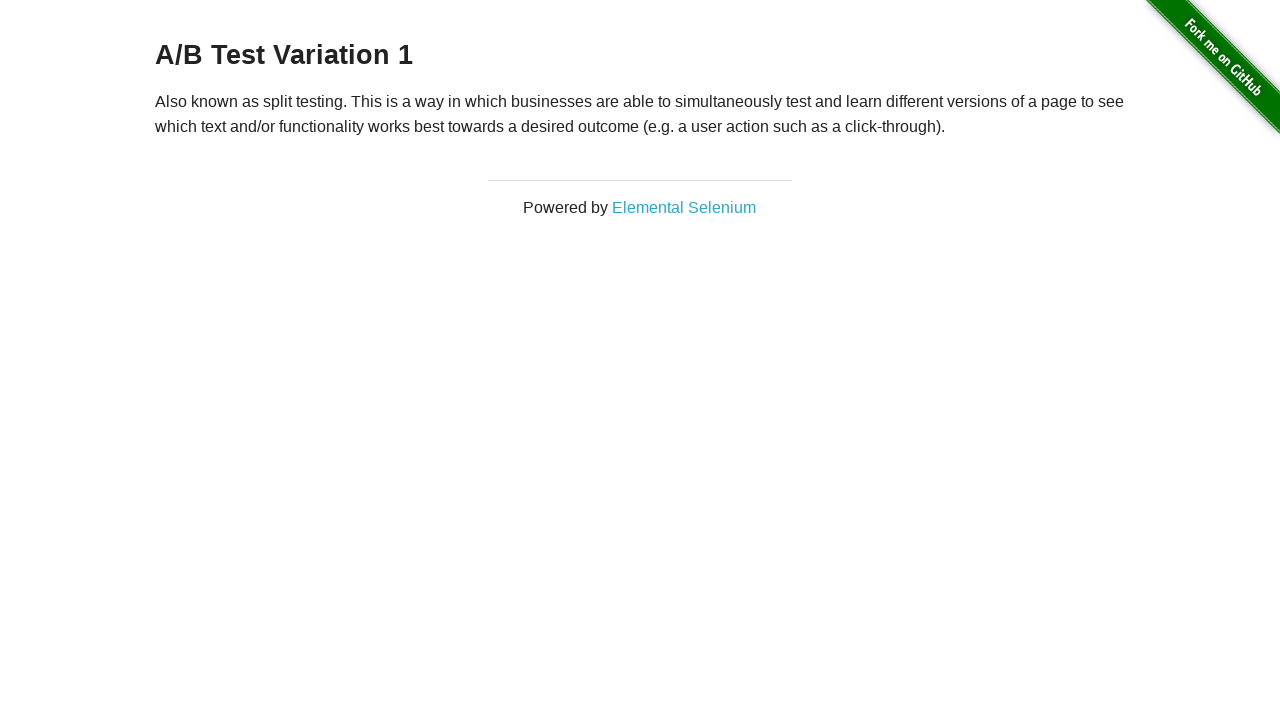

Verified initial heading starts with 'A/B Test': 'A/B Test Variation 1'
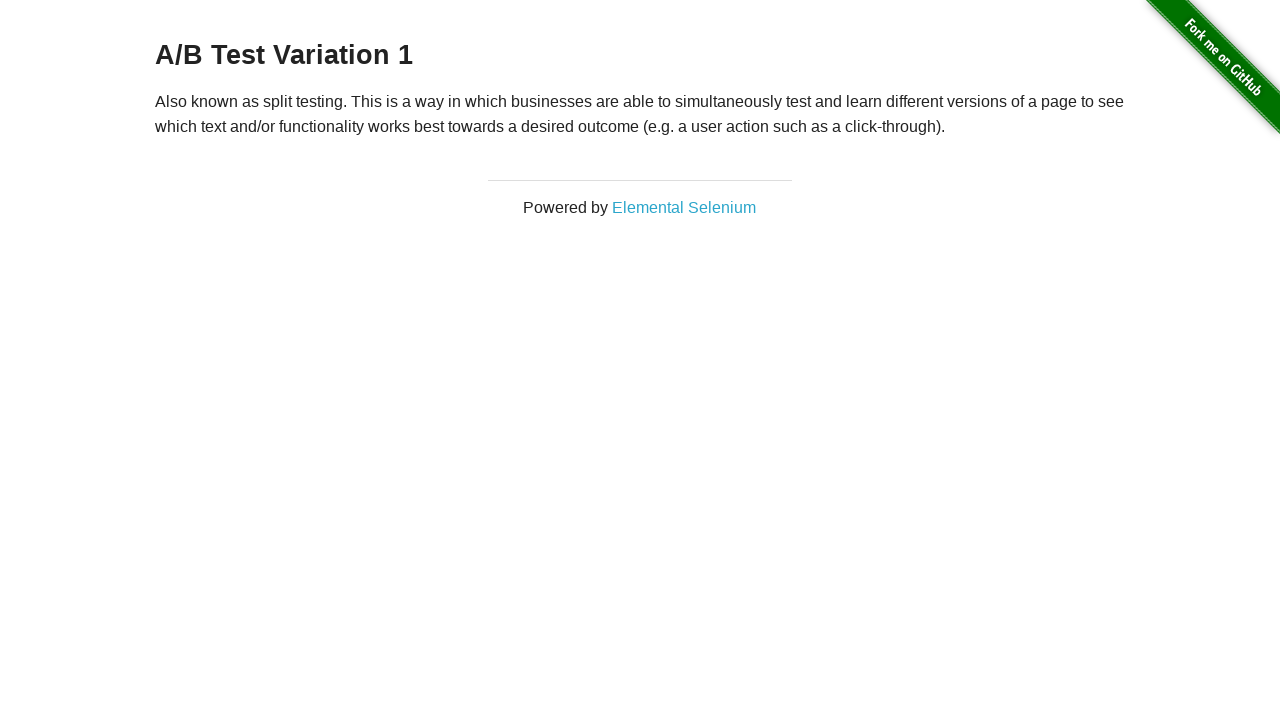

Added optimizelyOptOut cookie with value 'true'
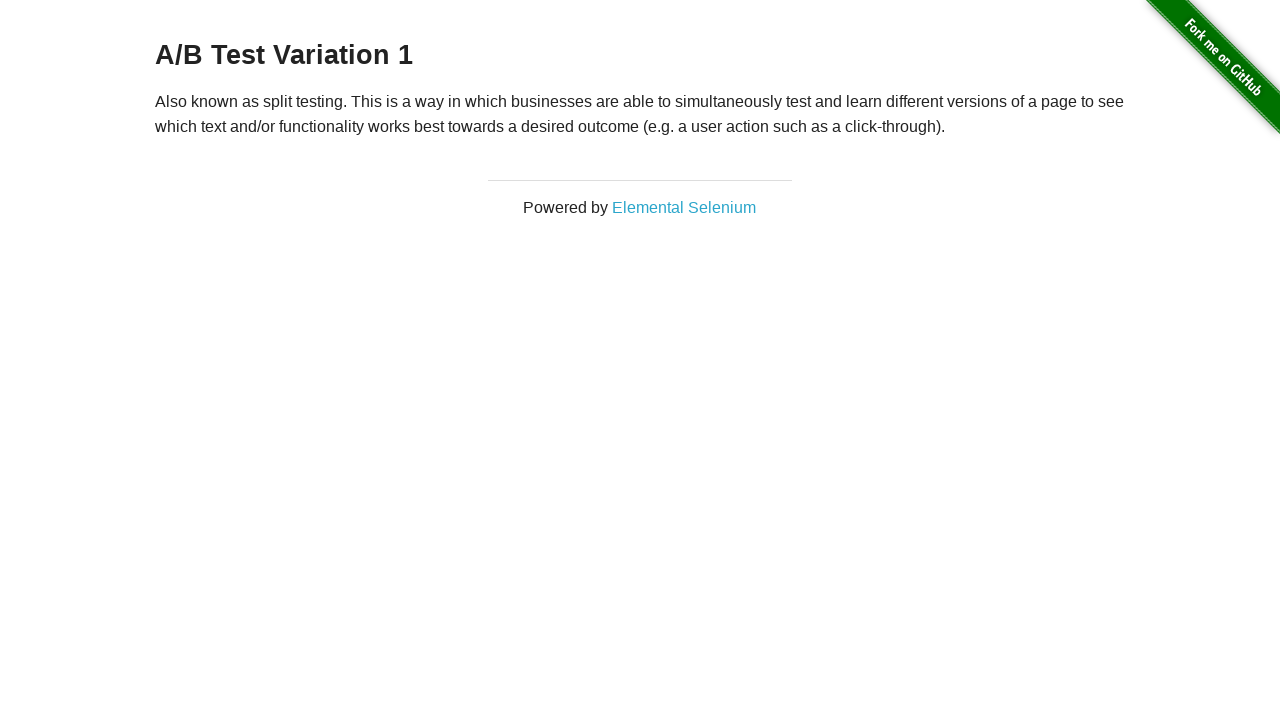

Reloaded page after adding opt-out cookie
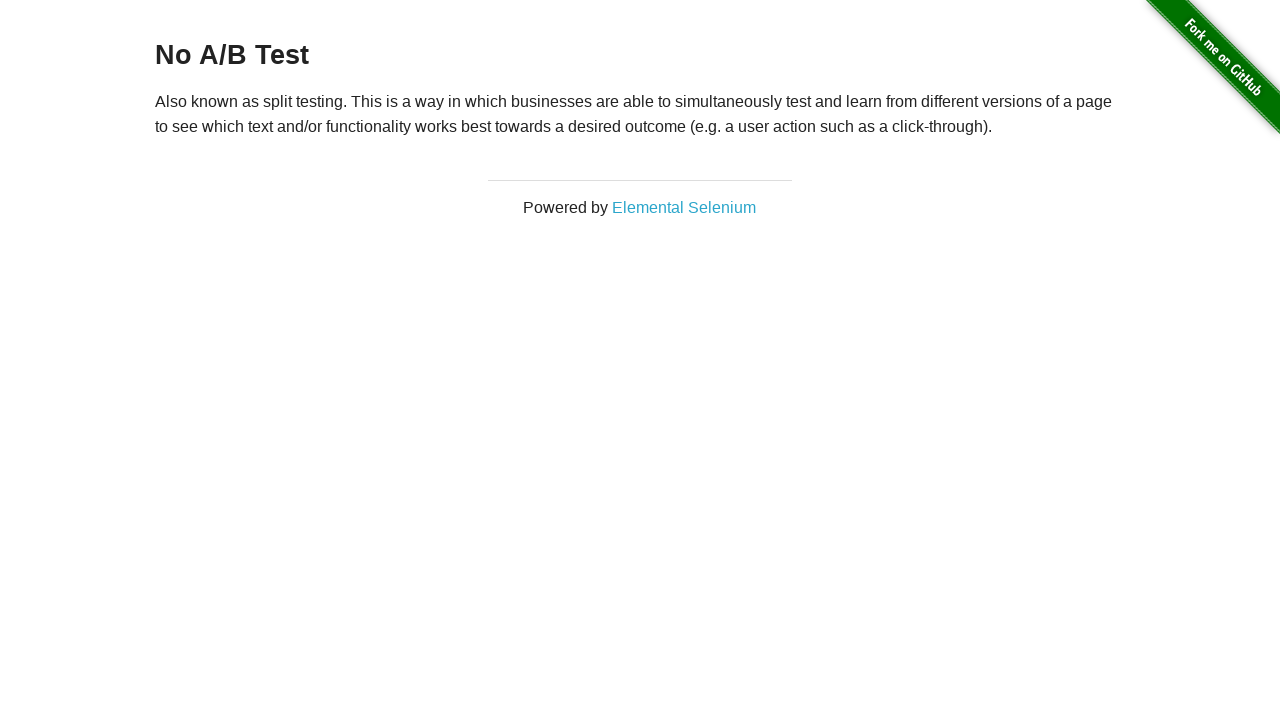

Waited for h3 heading to load after page reload
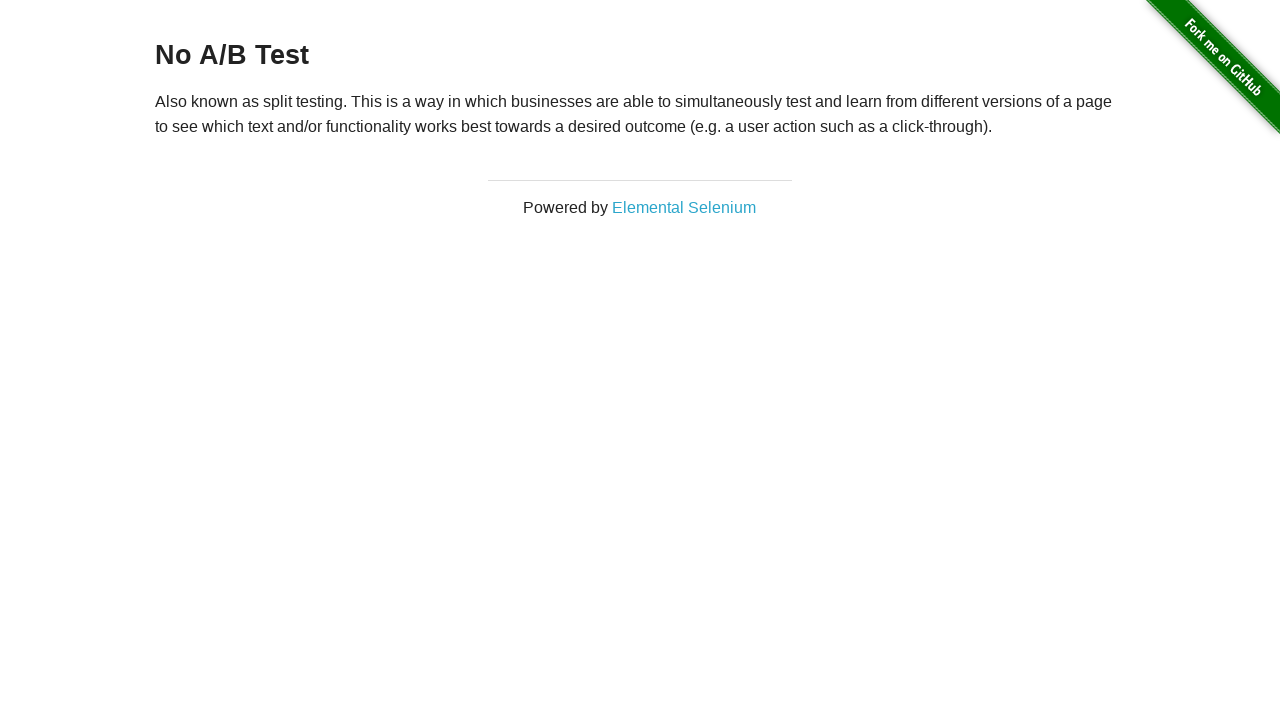

Retrieved final heading text content after opt-out
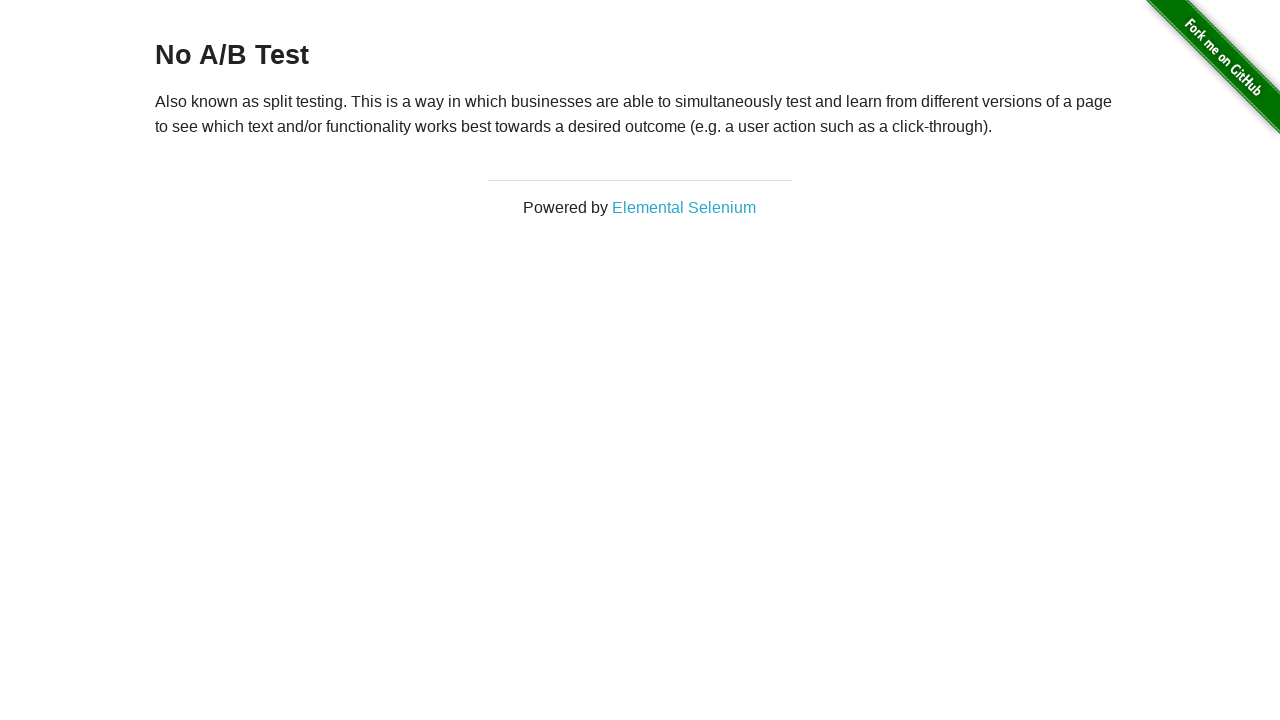

Verified heading now shows 'No A/B Test': 'No A/B Test'
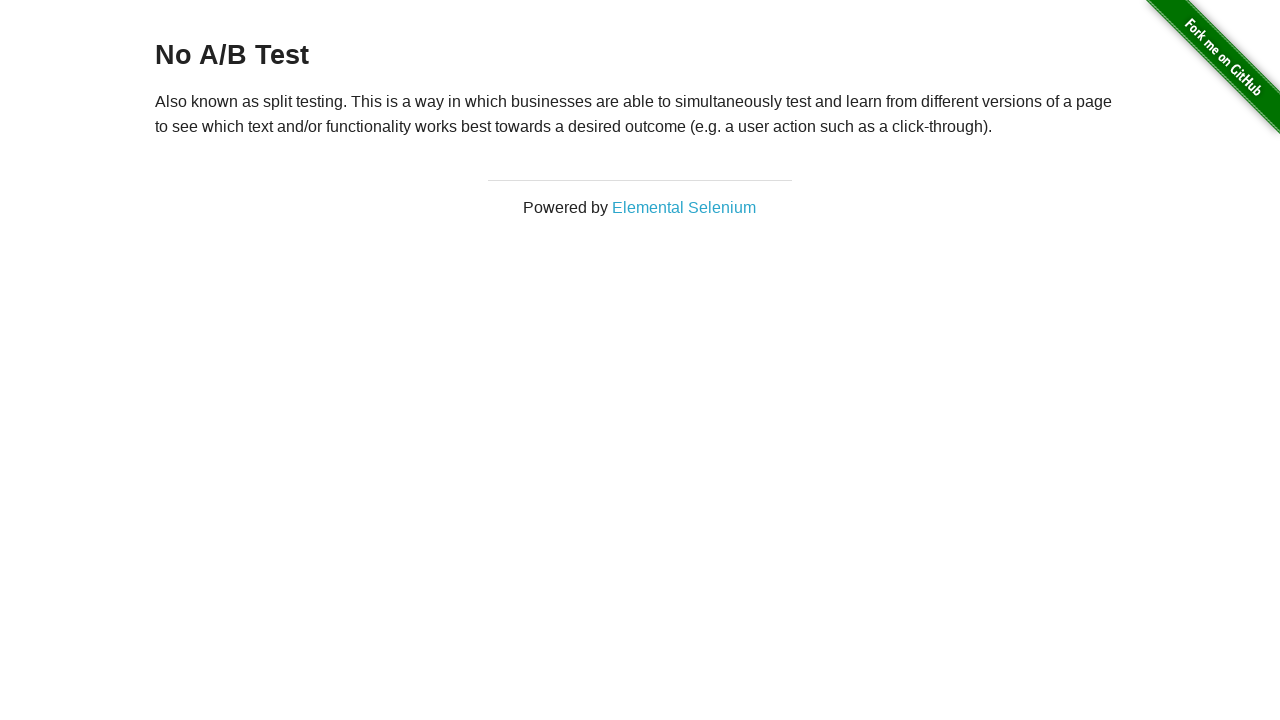

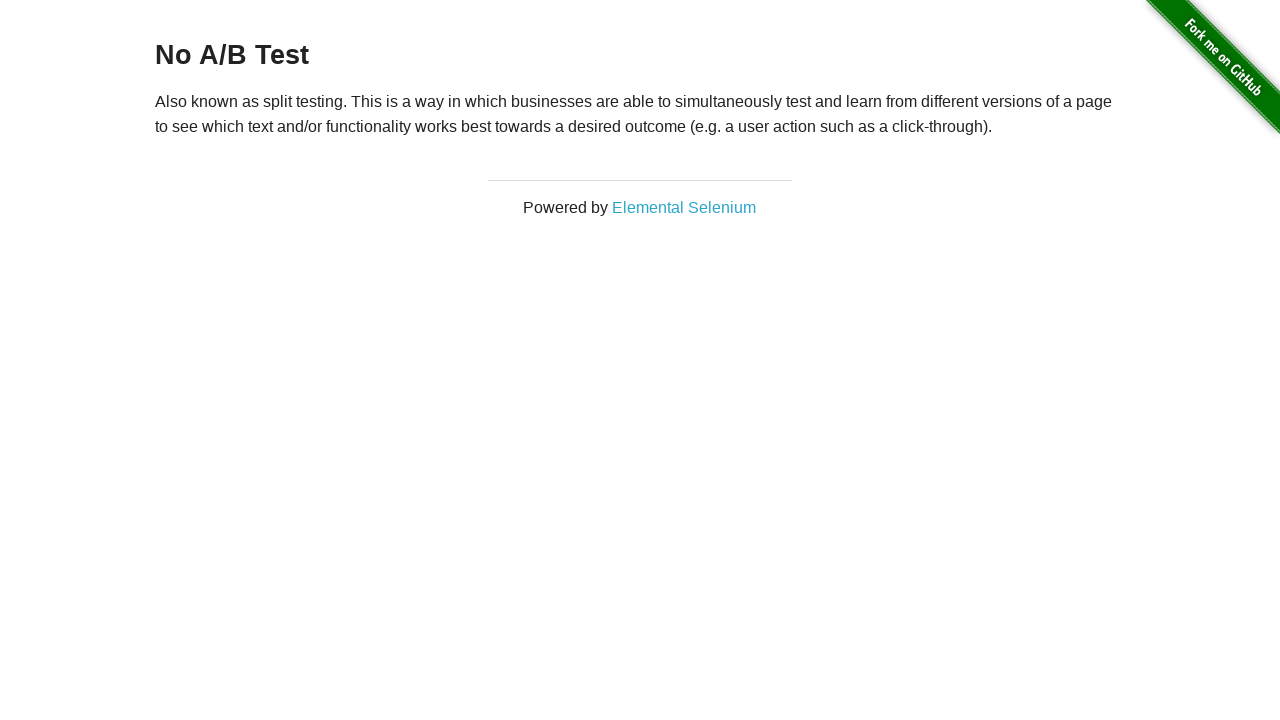